Tests clicking on a button and verifying the displayed result text matches the expected value

Starting URL: http://practice.cydeo.com/multiple_buttons

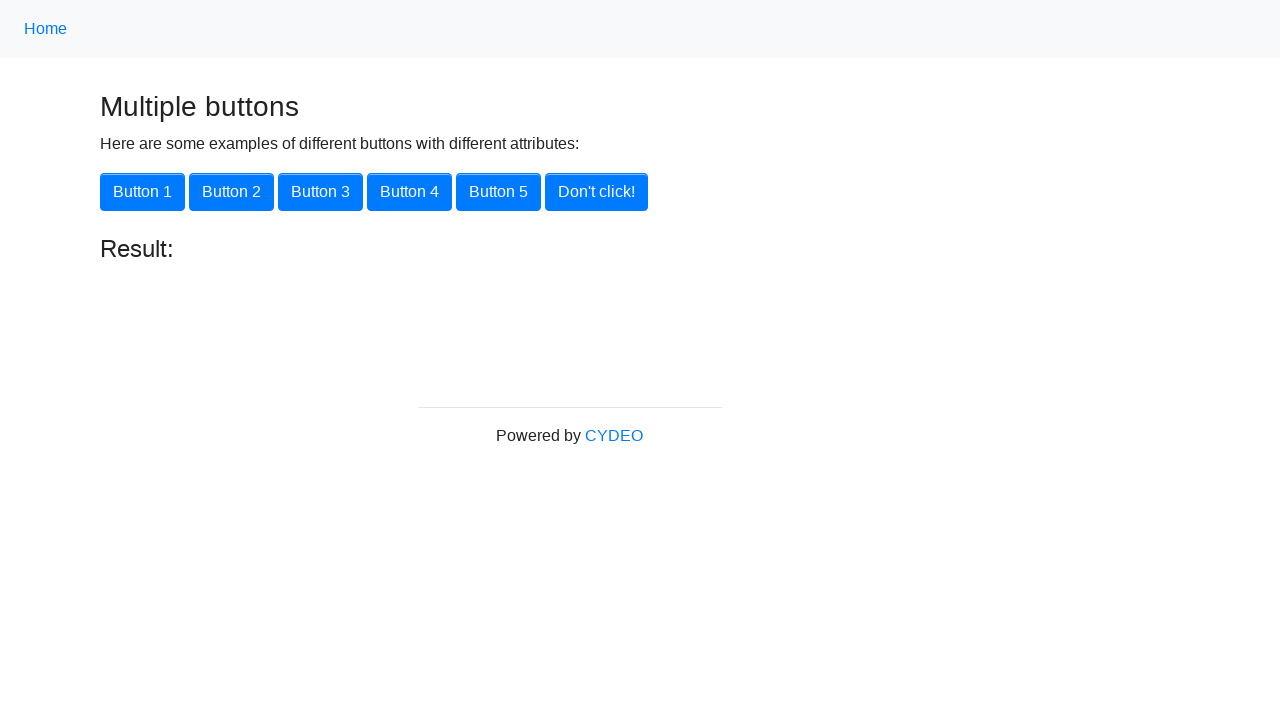

Clicked on Button 1 using XPath at (142, 192) on xpath=//button[@onclick='button1()']
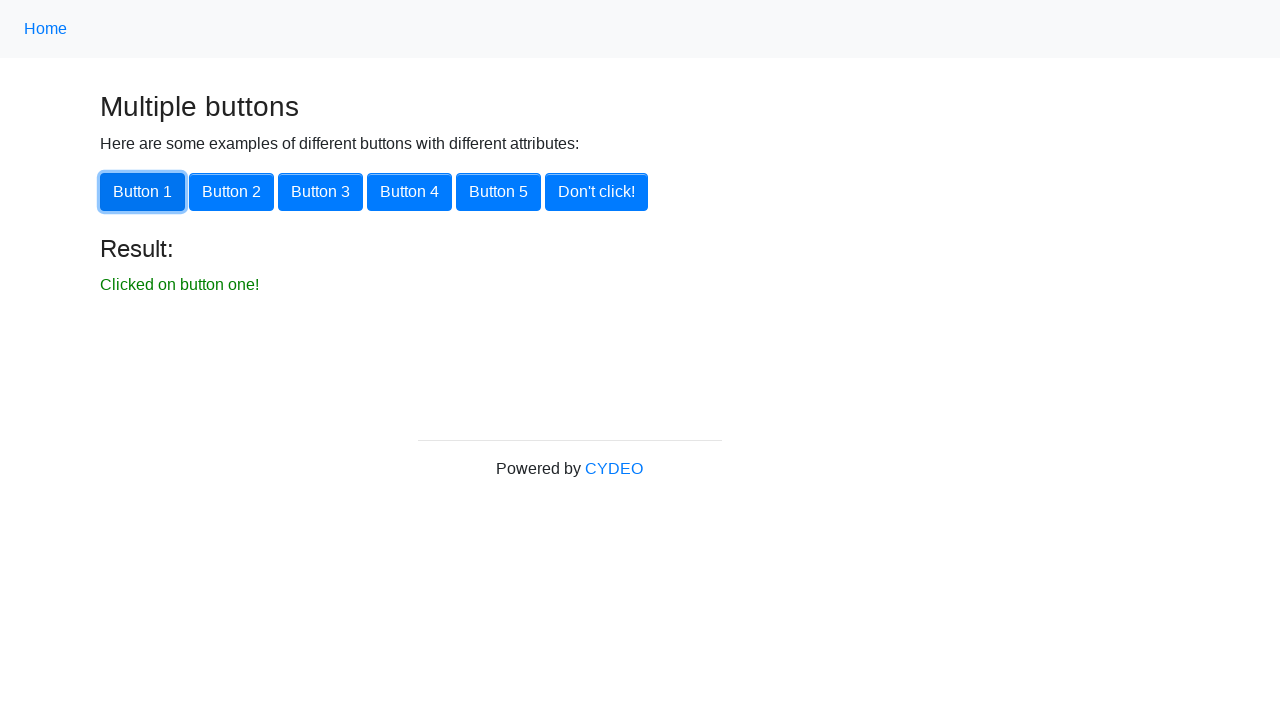

Waited for result element to appear
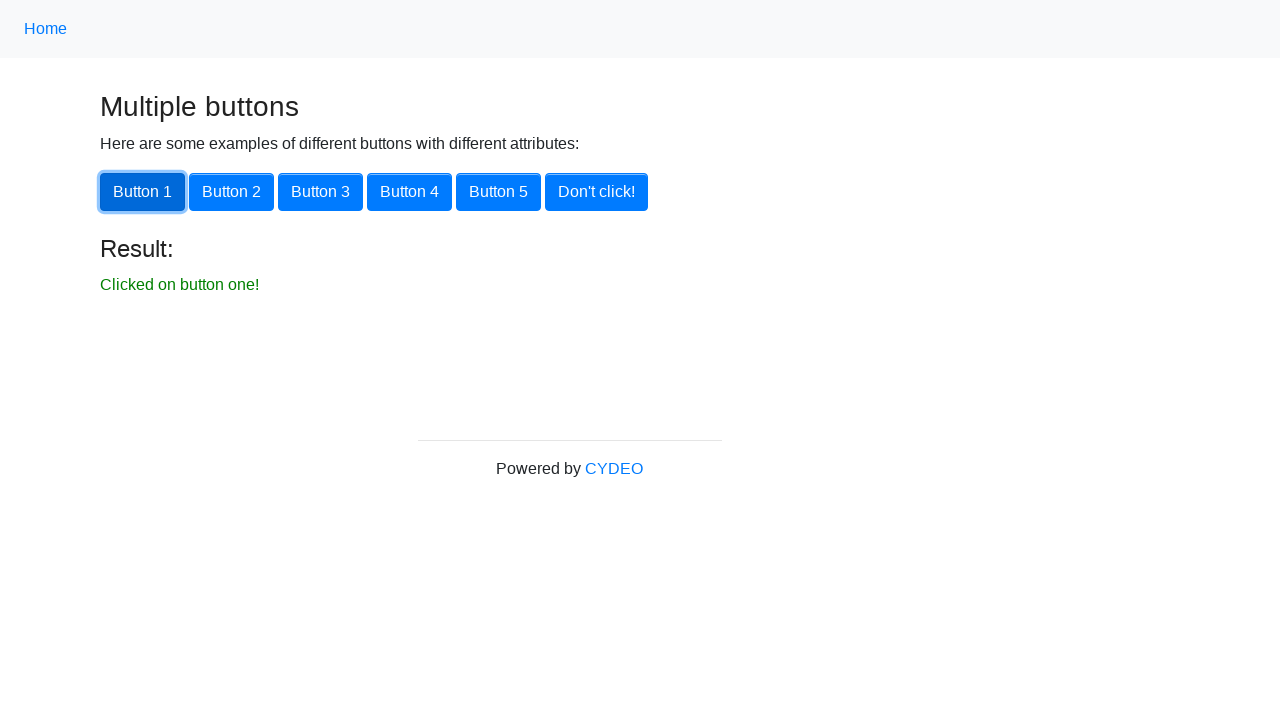

Retrieved result text: 'Clicked on button one!'
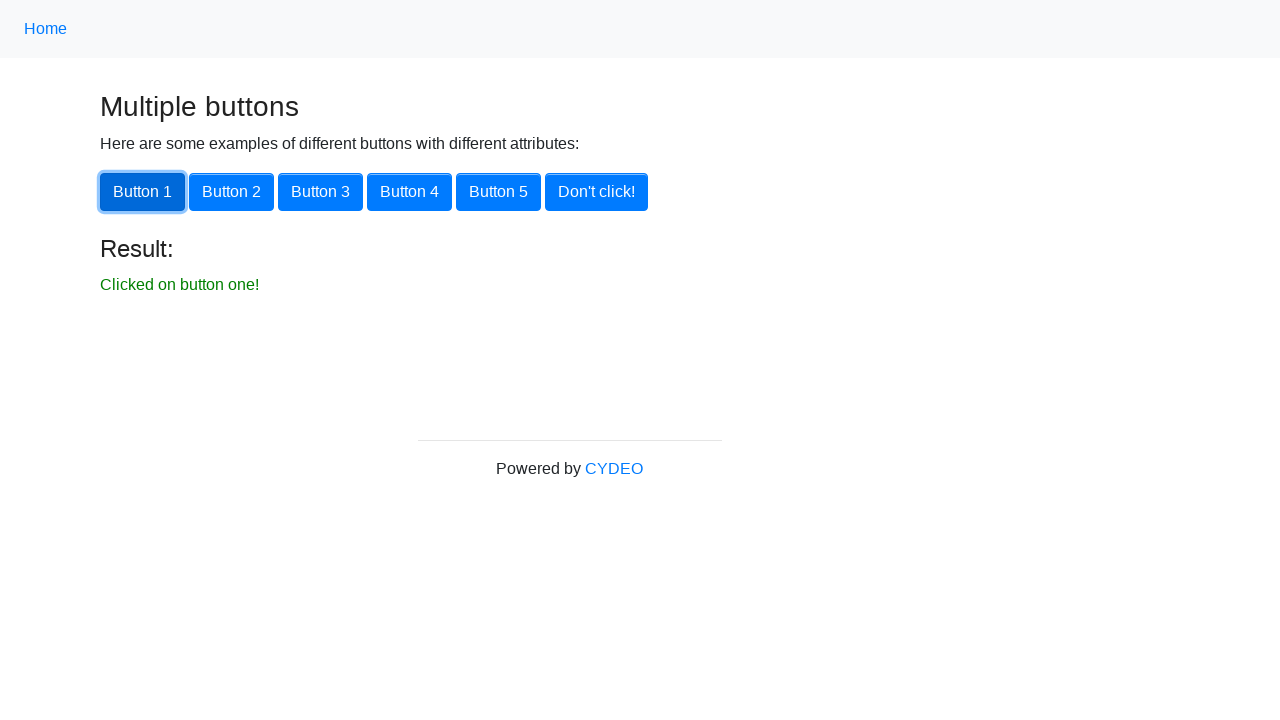

Verified result text matches expected value 'Clicked on button one!'
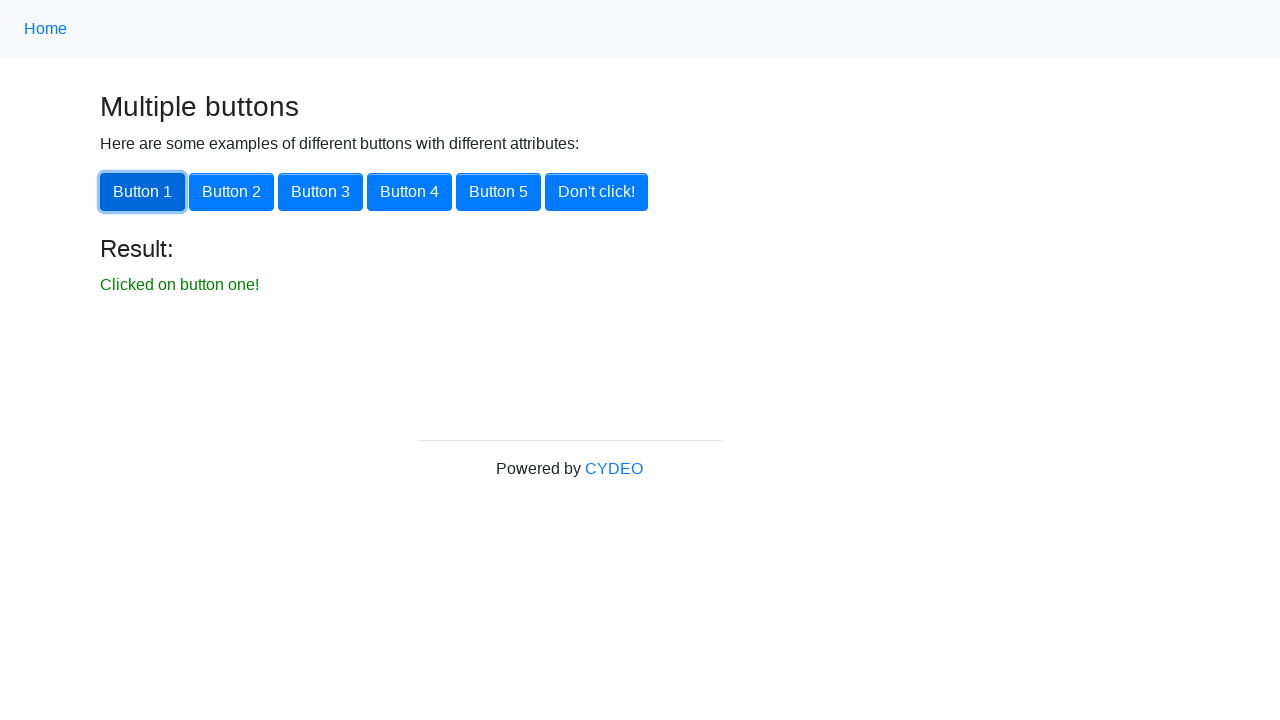

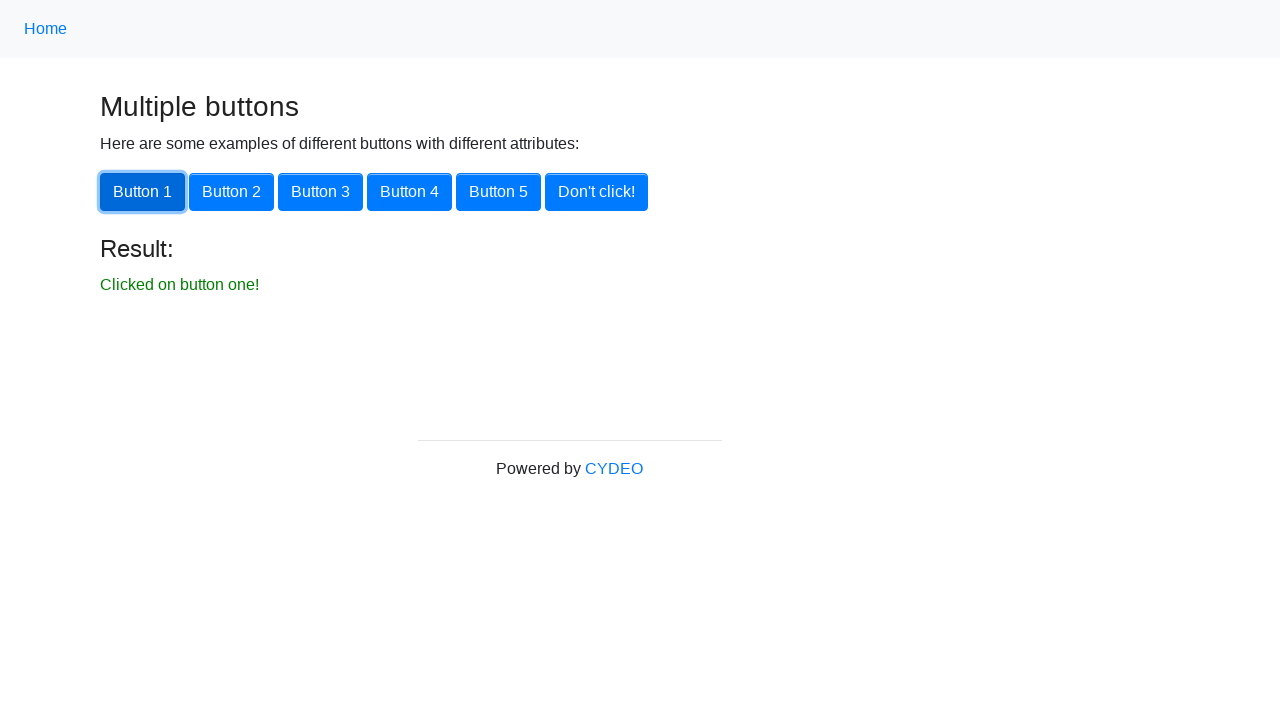